Tests a calculator web application by entering two numbers (5 and 4), clicking the calculate button, and waiting for the result to display.

Starting URL: https://juliemr.github.io/protractor-demo/

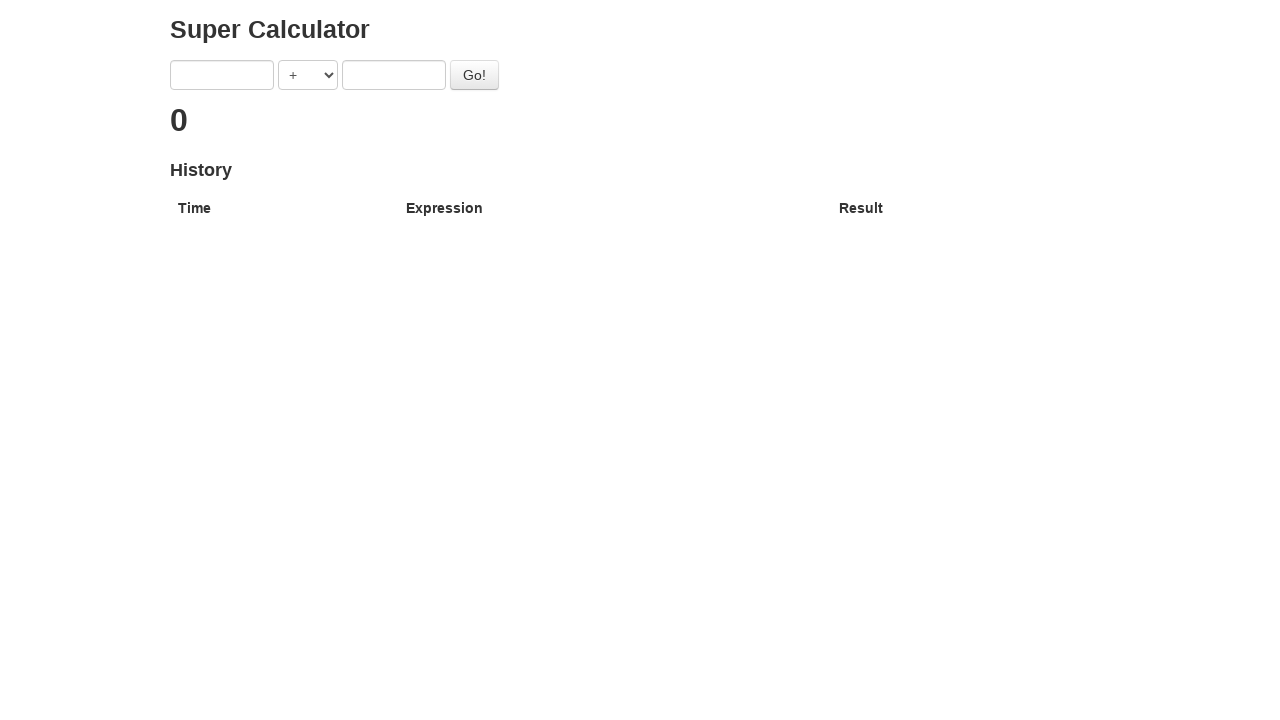

Navigated to calculator demo application
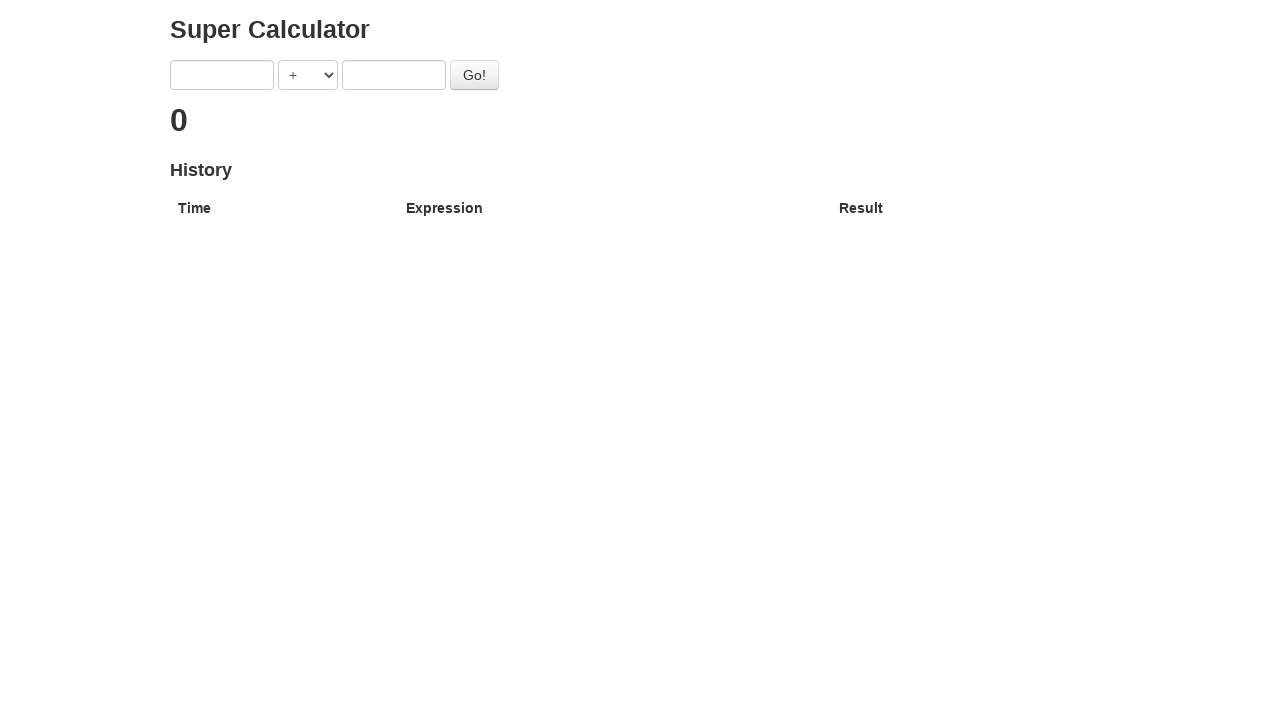

Entered first number: 5 on input[ng-model='first']
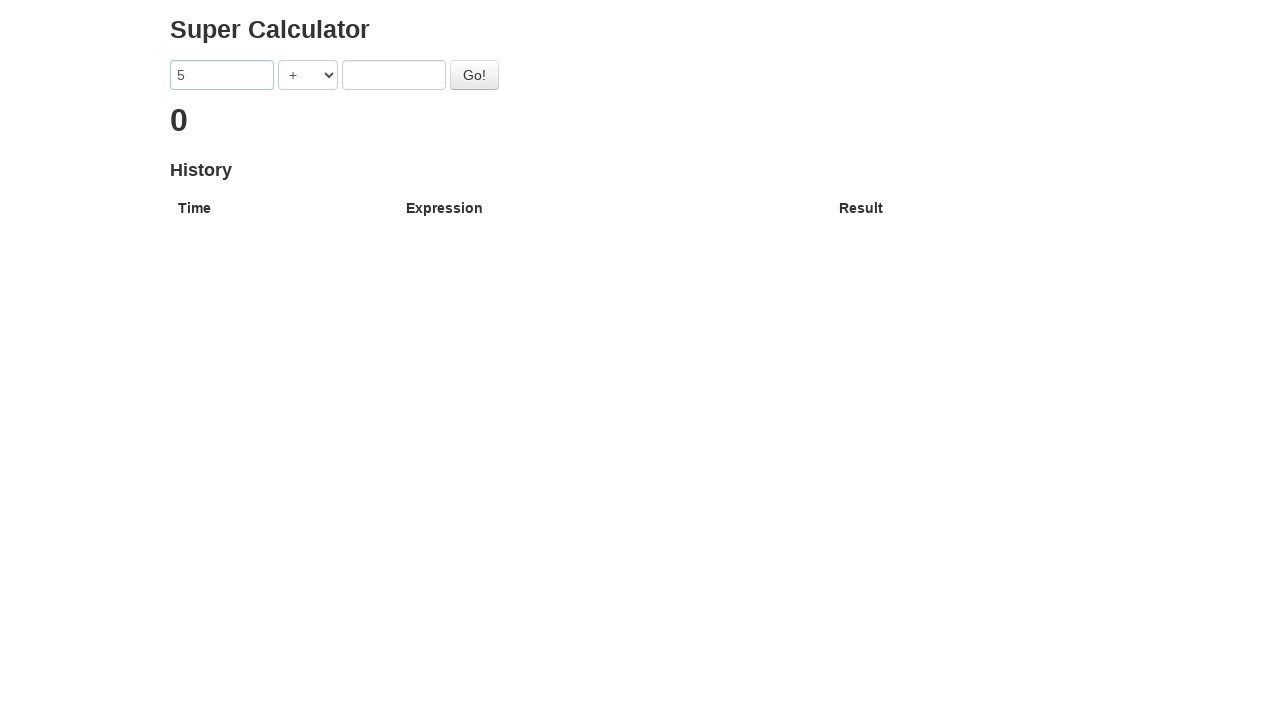

Entered second number: 4 on input[ng-model='second']
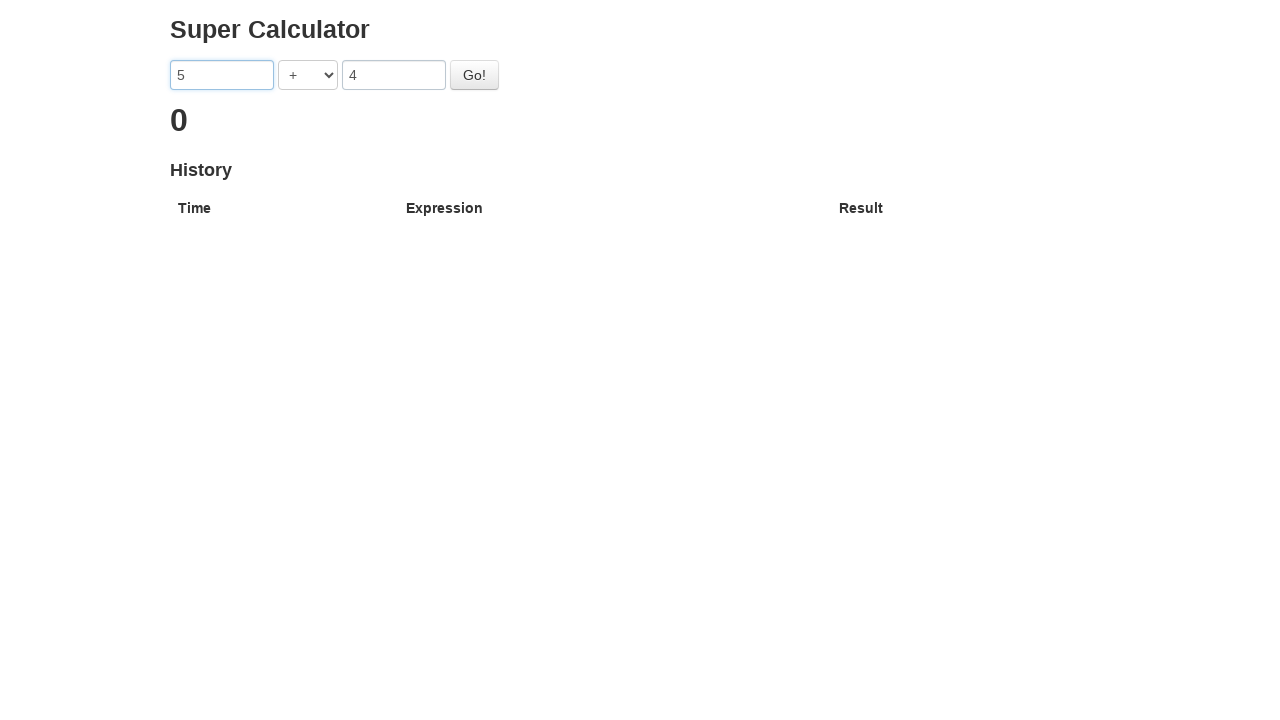

Clicked the calculate button at (474, 75) on #gobutton
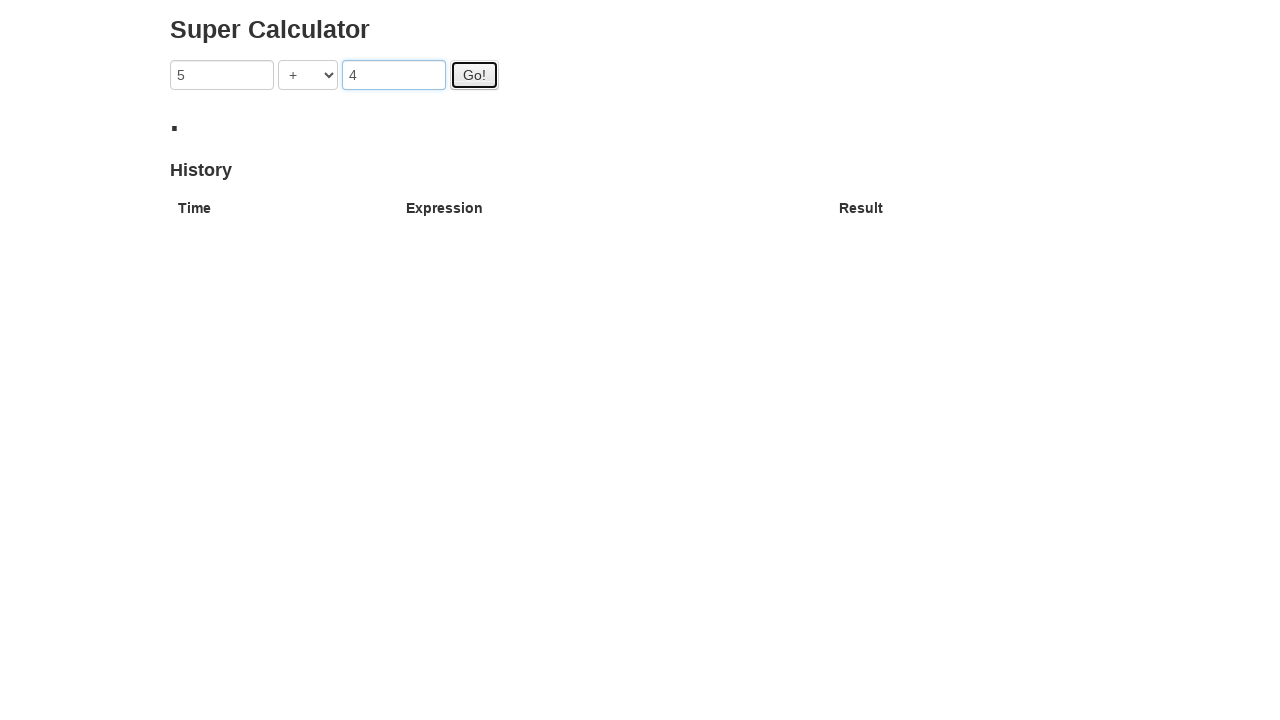

Result displayed in calculator
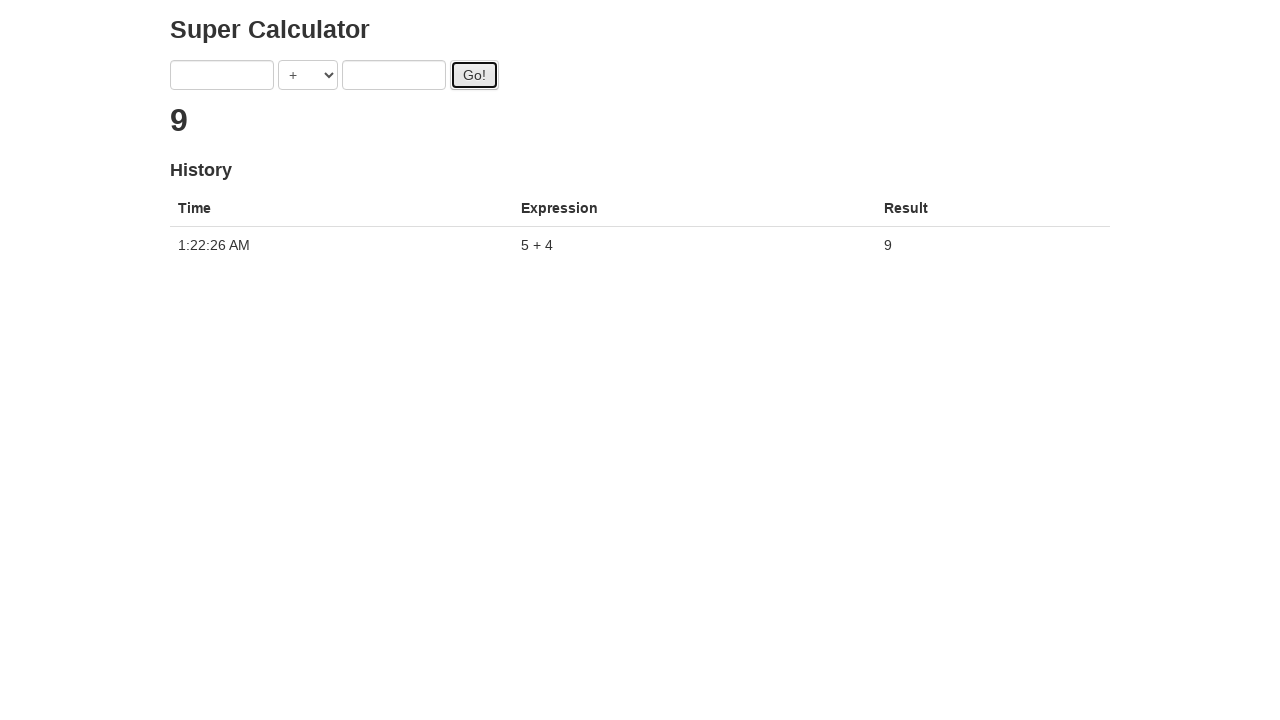

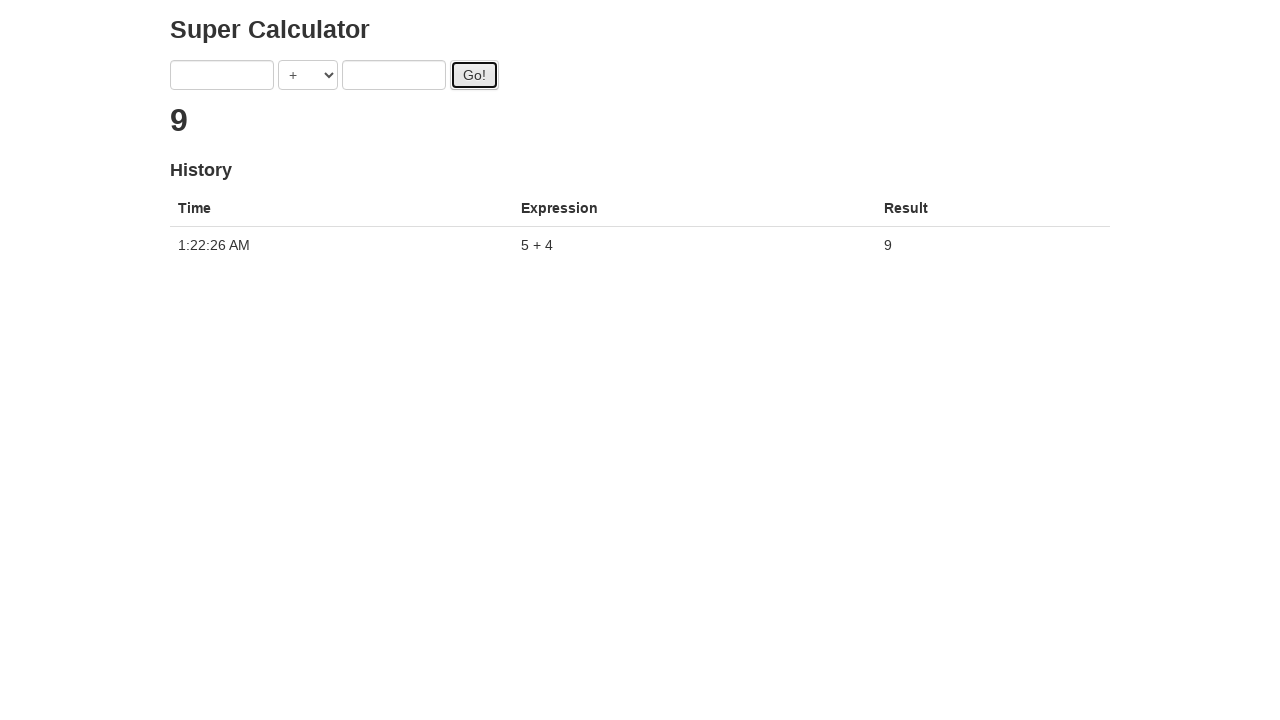